Tests dropdown selection functionality on a registration form by selecting a skill option from a dropdown menu

Starting URL: https://demo.automationtesting.in/Register.html

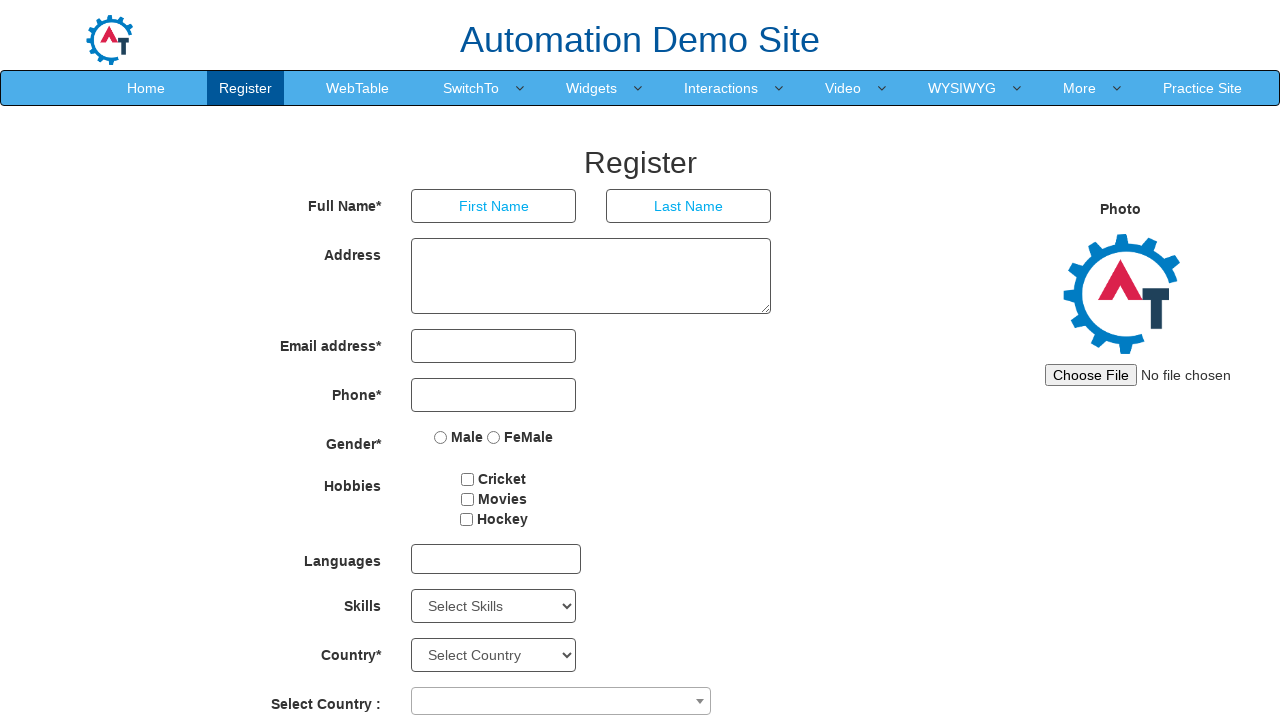

Selected 'AutoCAD' from the Skills dropdown menu on //select[@id="Skills"]
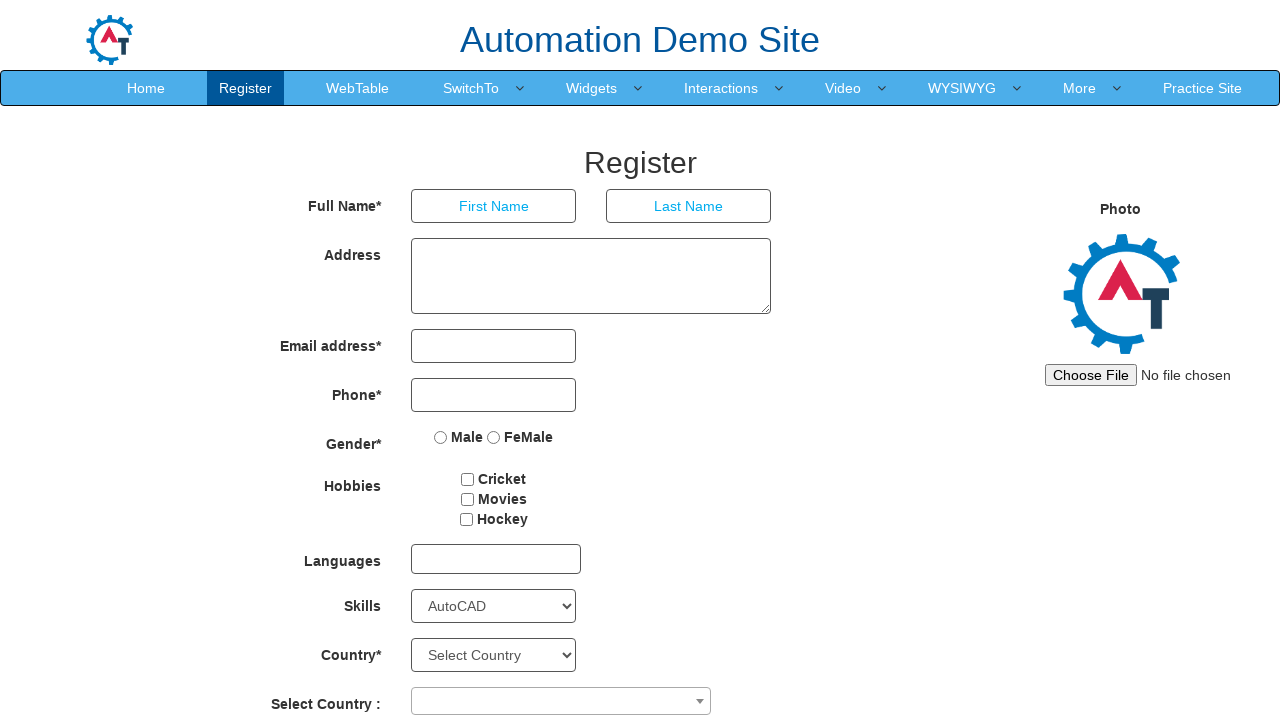

Waited 1 second for dropdown selection to be applied
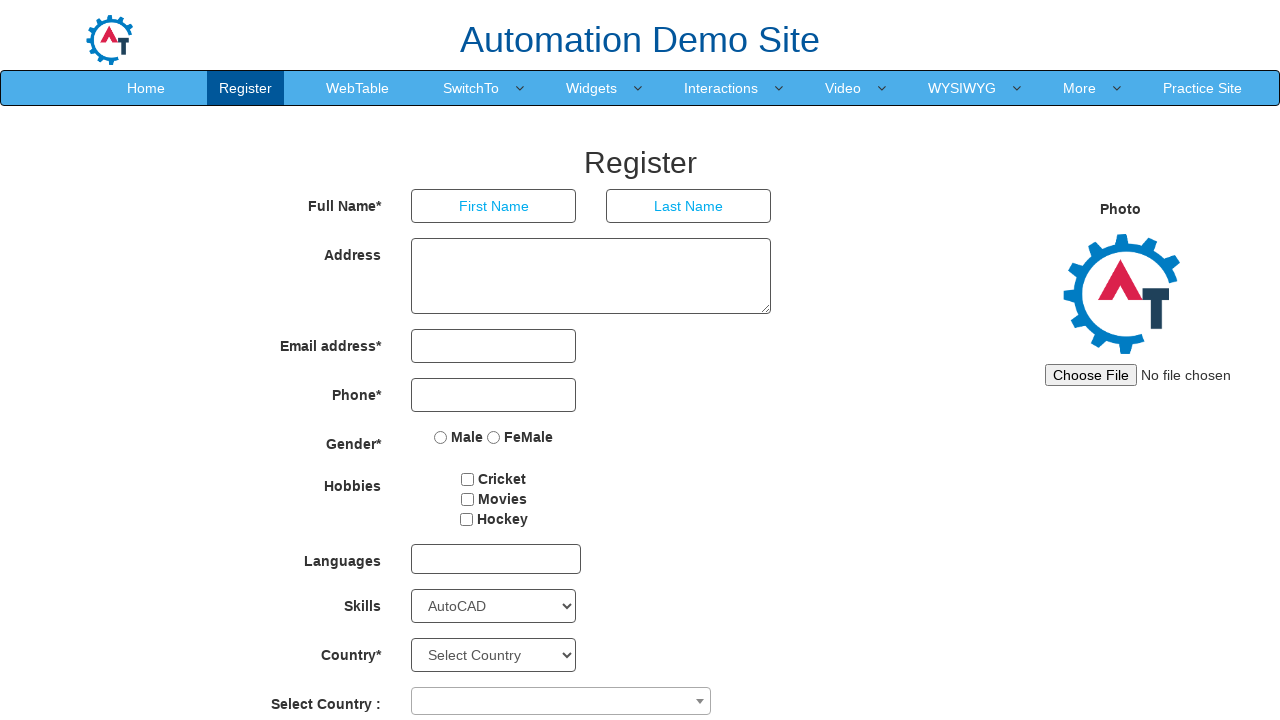

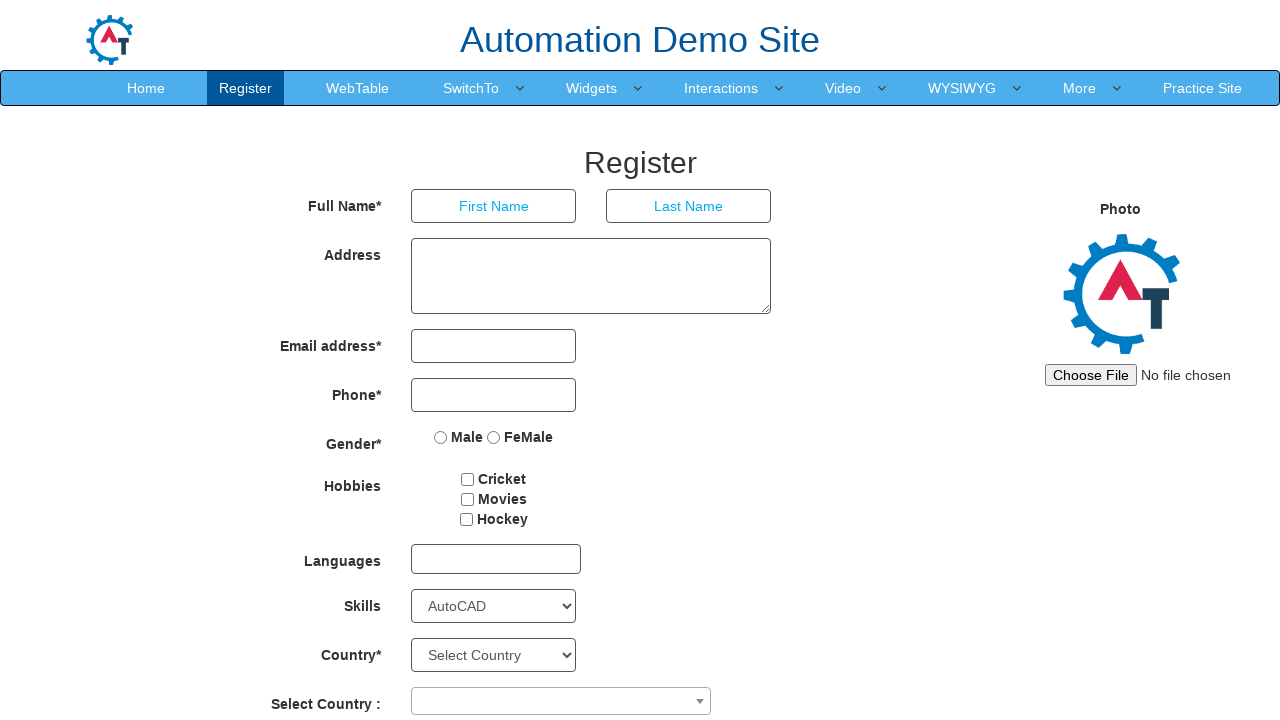